Navigates to Nike Canada website, hovers over the Men menu item, and verifies that shoe subcategory options are displayed

Starting URL: https://www.nike.com/ca/

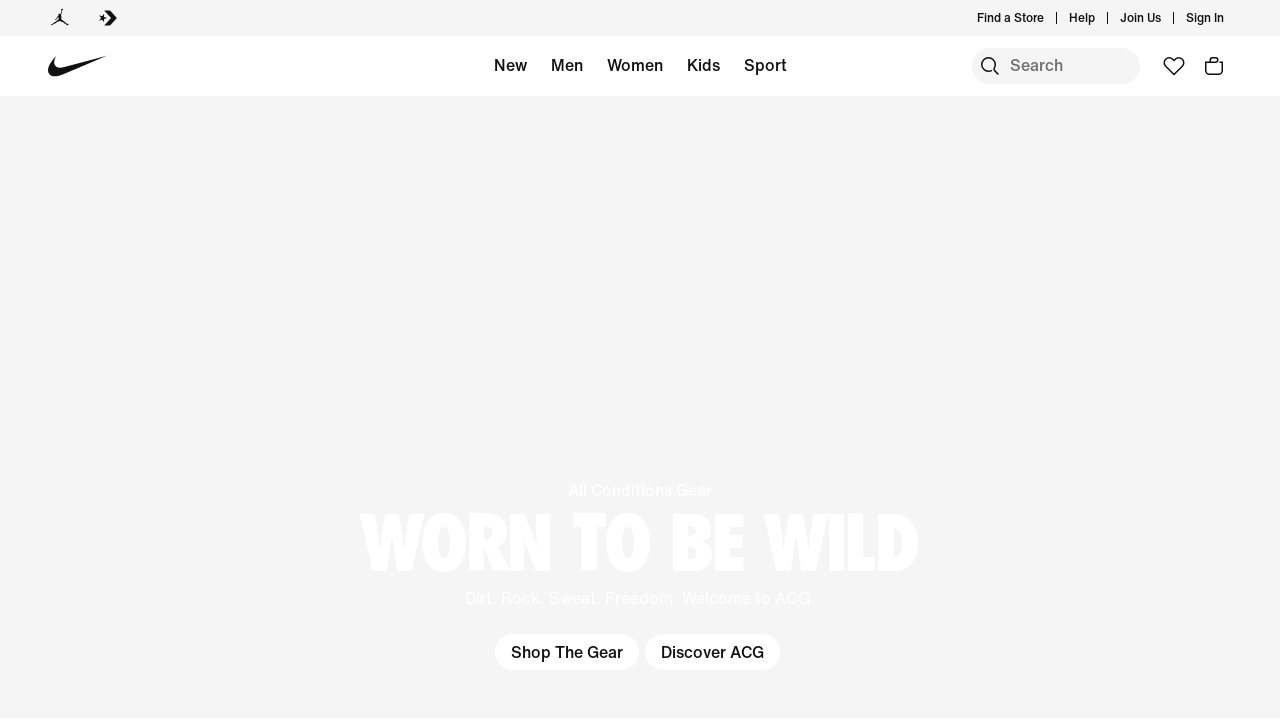

Navigated to Nike Canada website
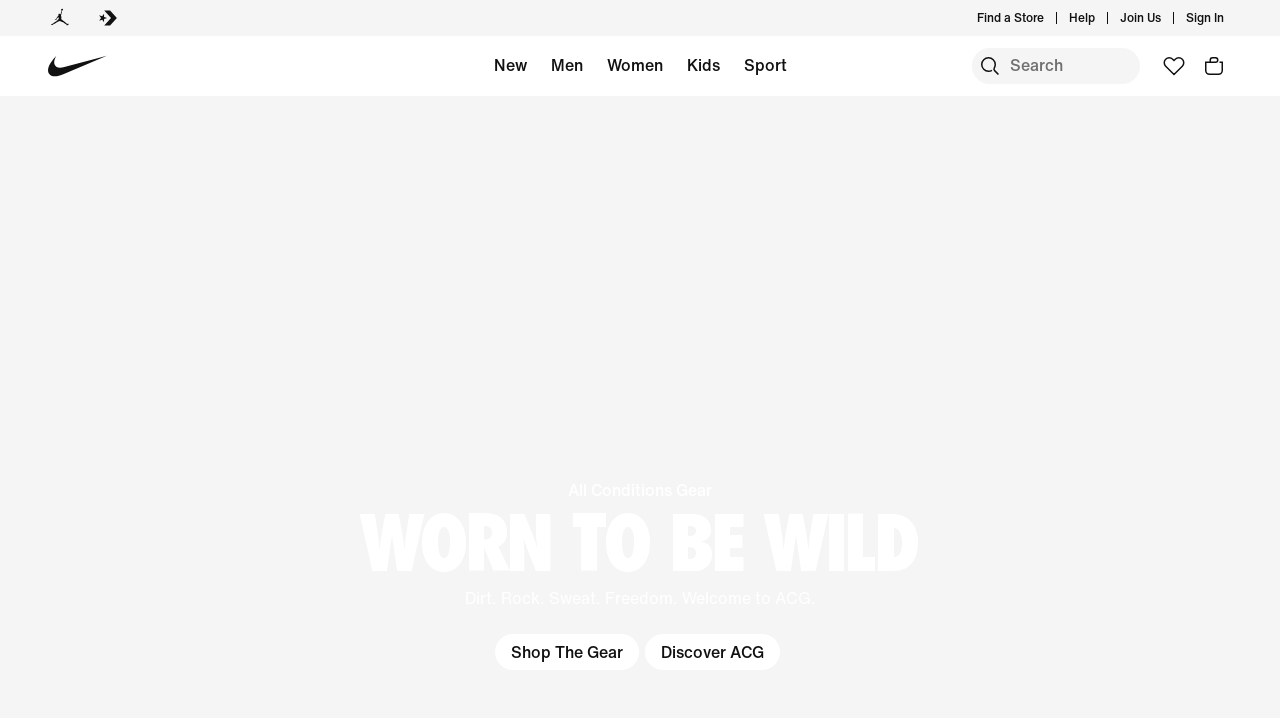

Hovered over Men menu item at (566, 66) on a >> internal:has-text="Men"i >> nth=0
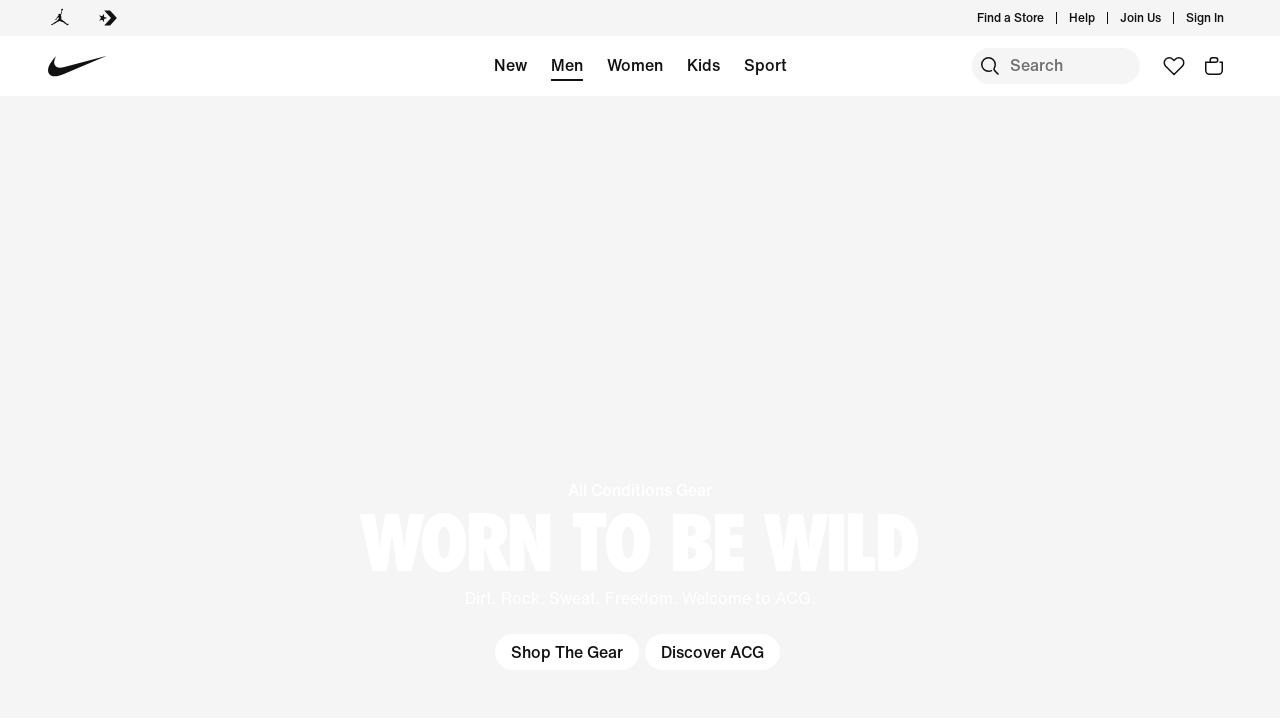

Waited for submenu to appear
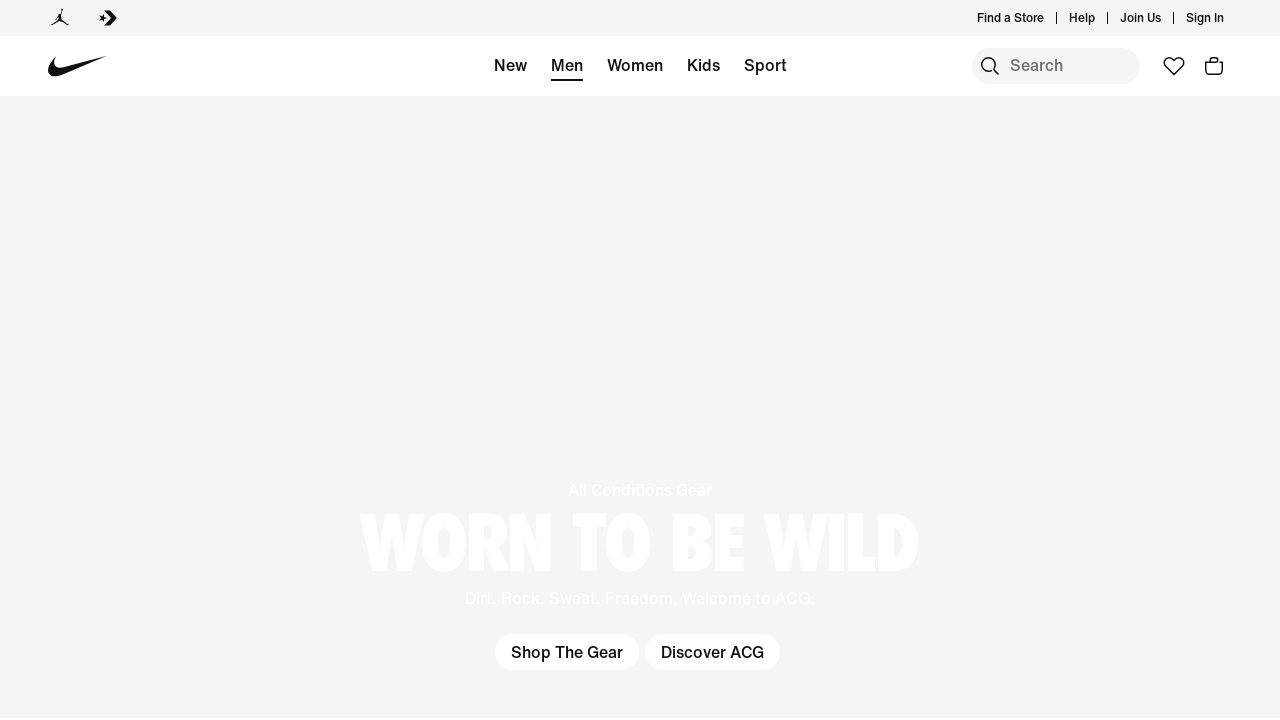

Located shoe subcategory options - found 0 options
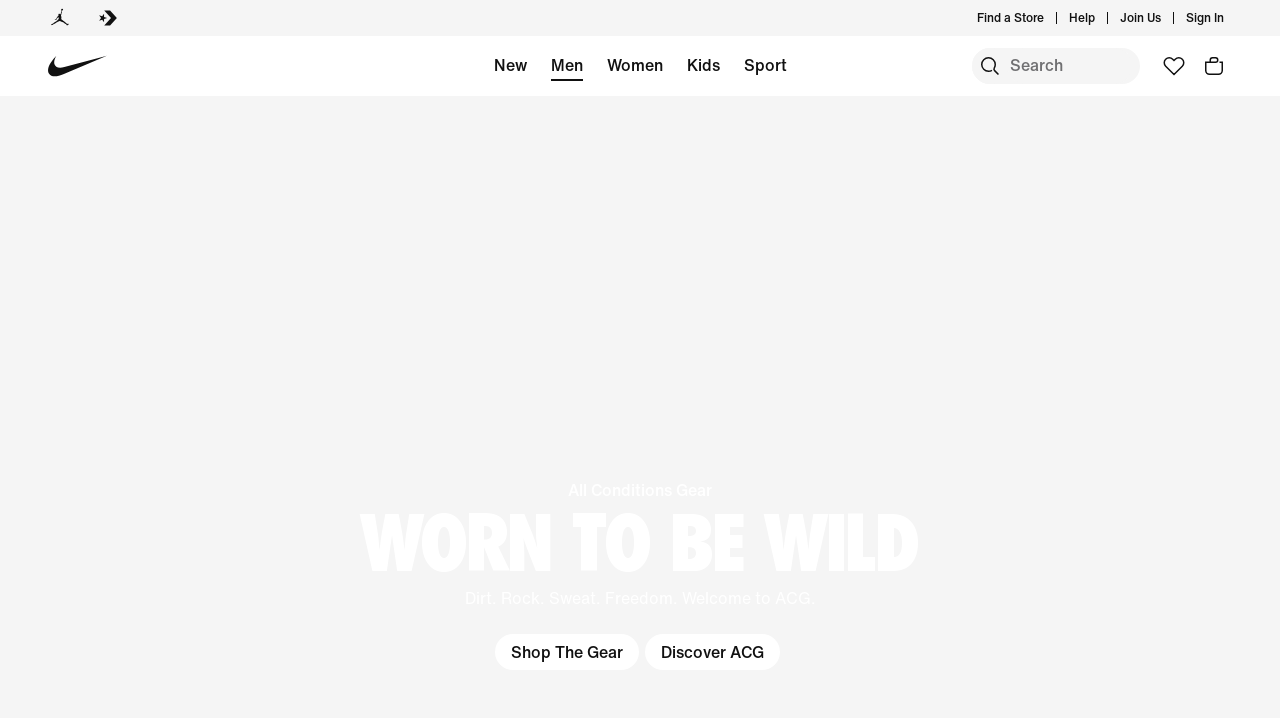

Retrieved and printed all shoe option texts
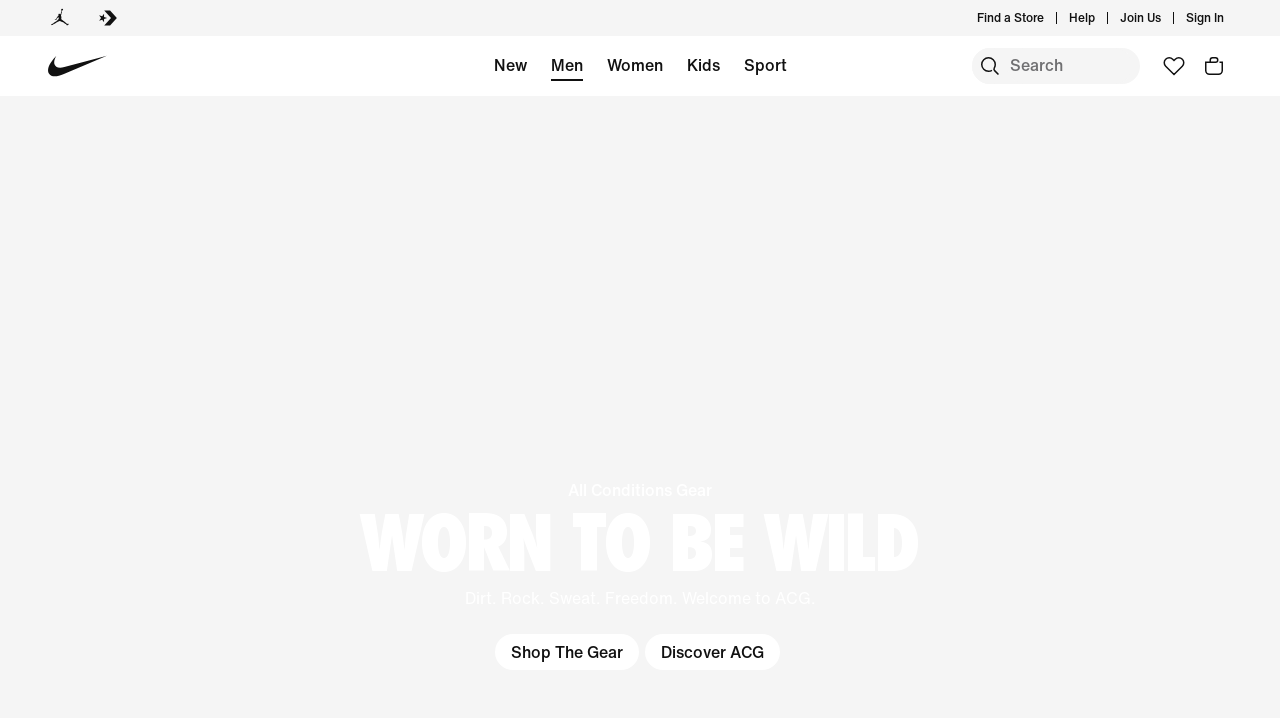

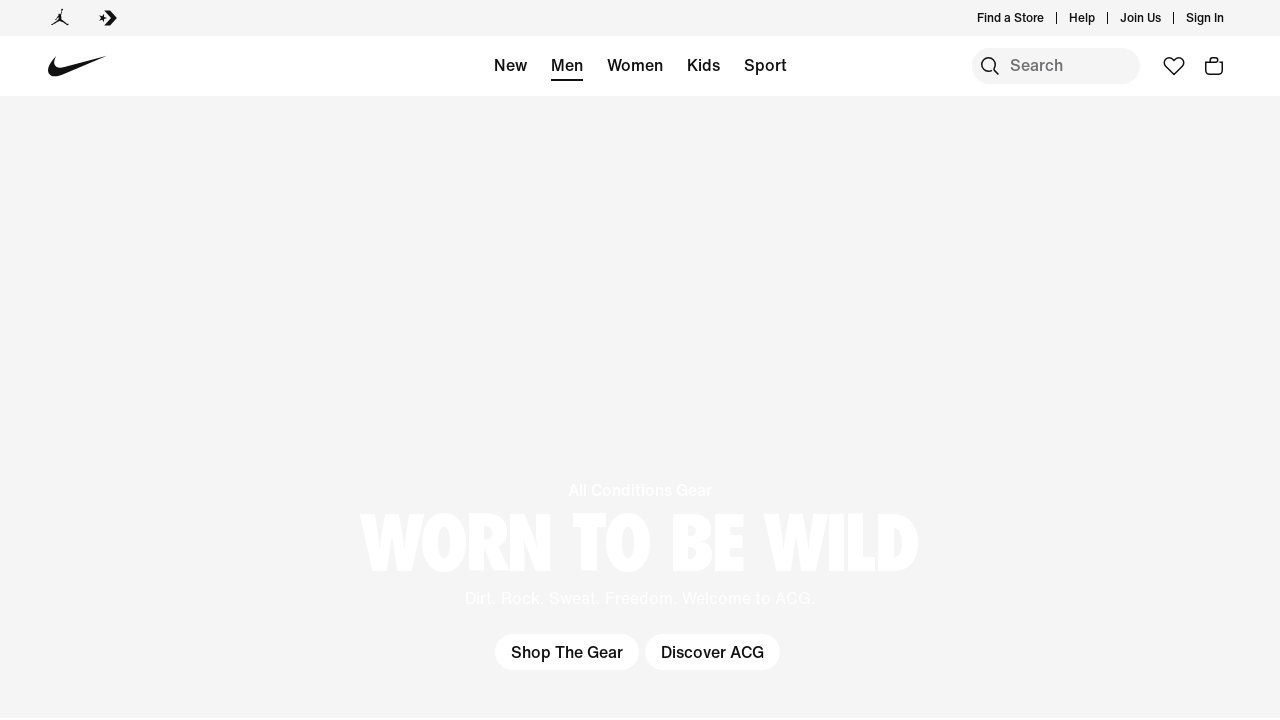